Demonstrates browser navigation methods by navigating to Selenium's website, then performing back, forward, and refresh operations

Starting URL: https://www.selenium.dev

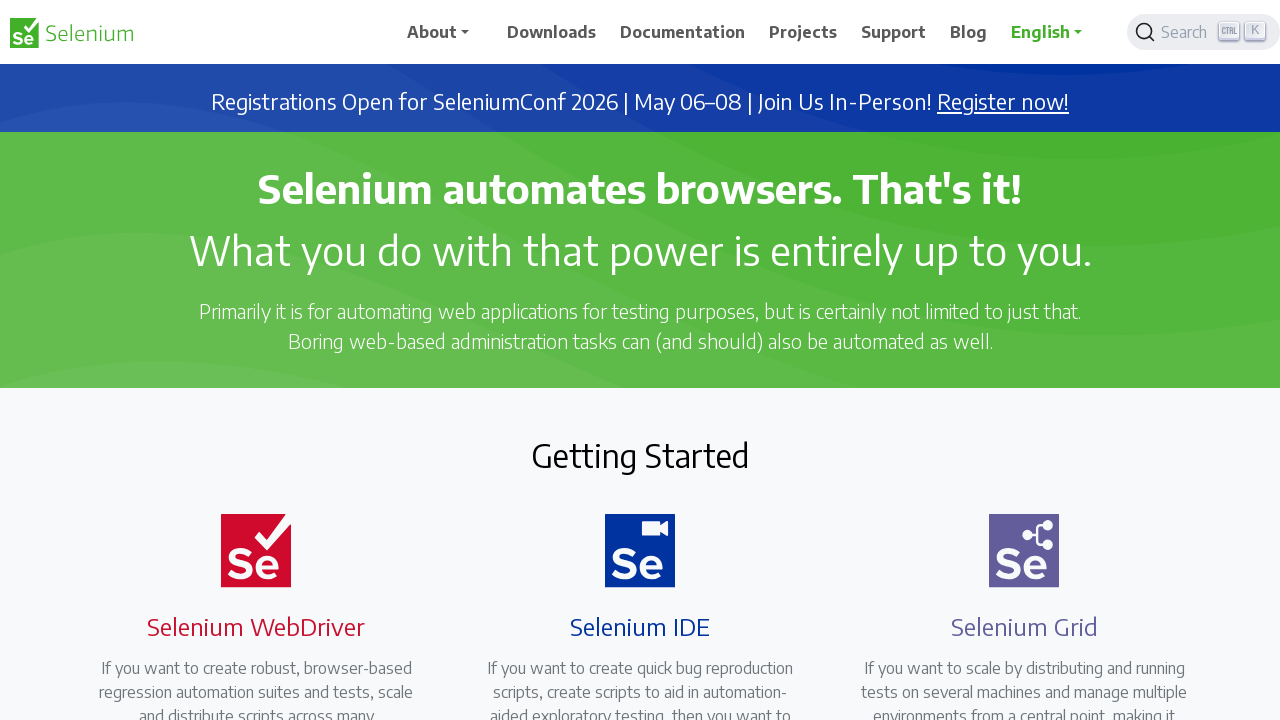

Navigated backward in browser history
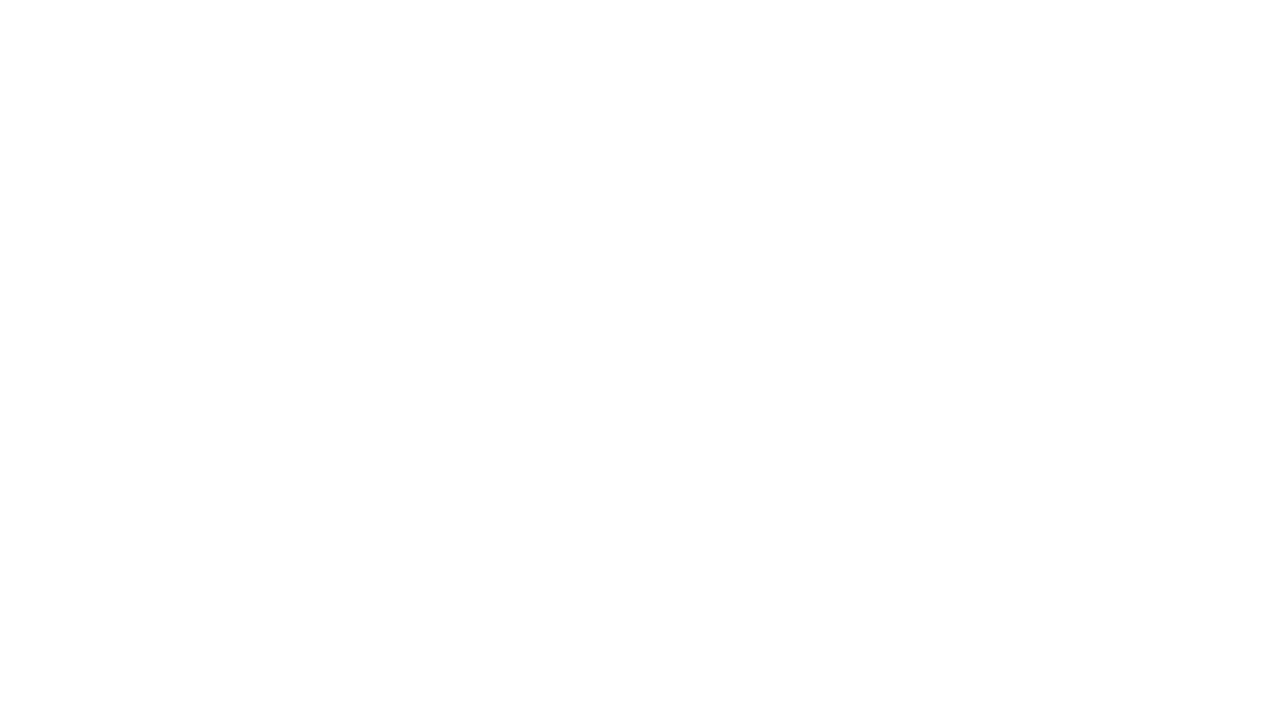

Navigated forward in browser history
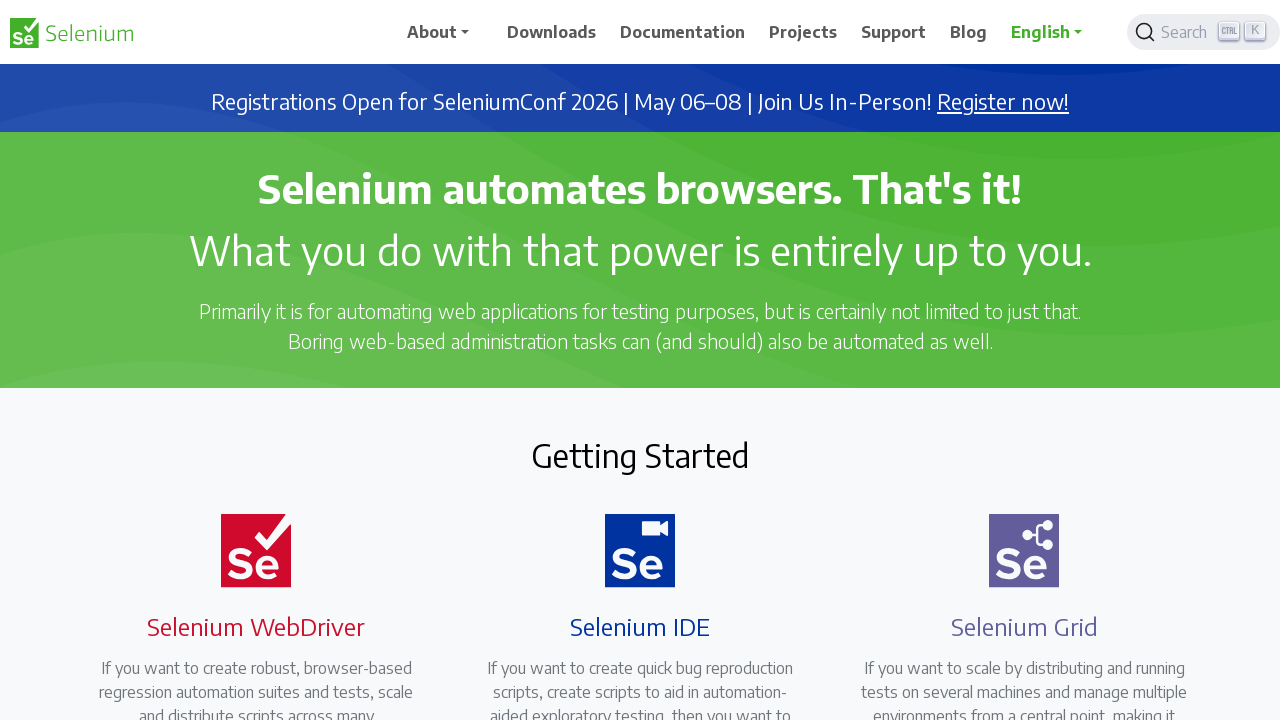

Refreshed the page
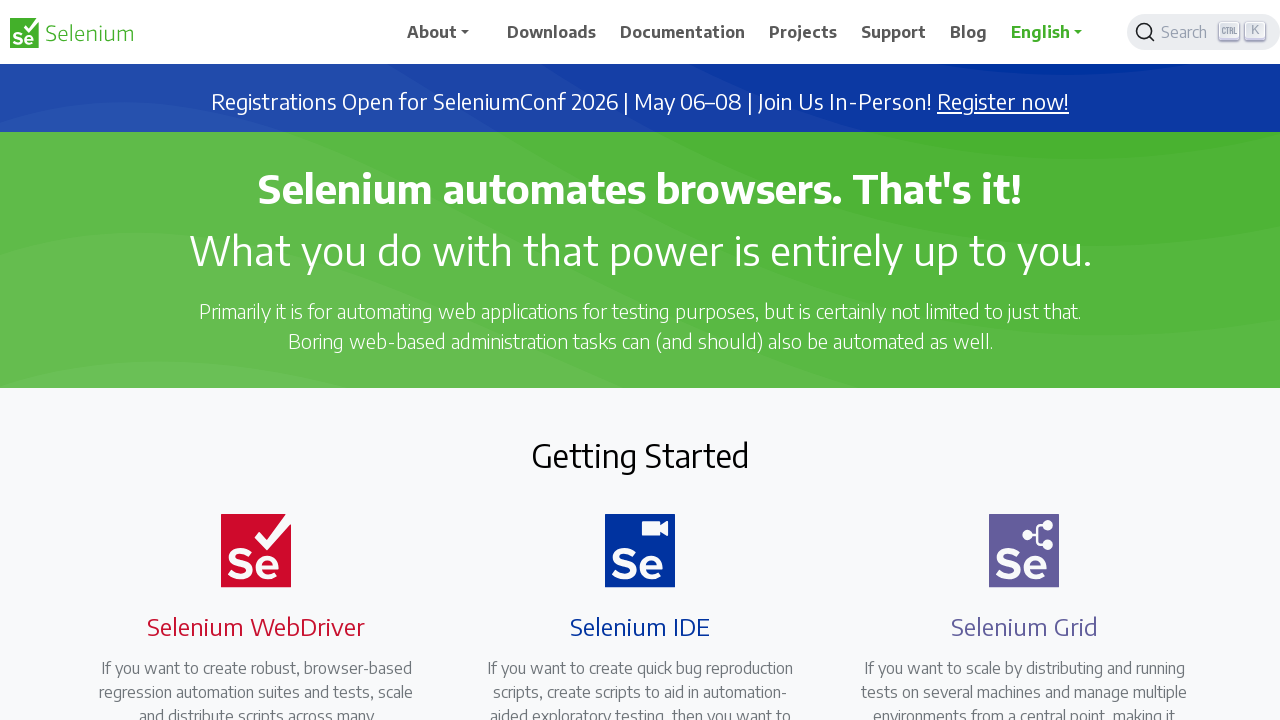

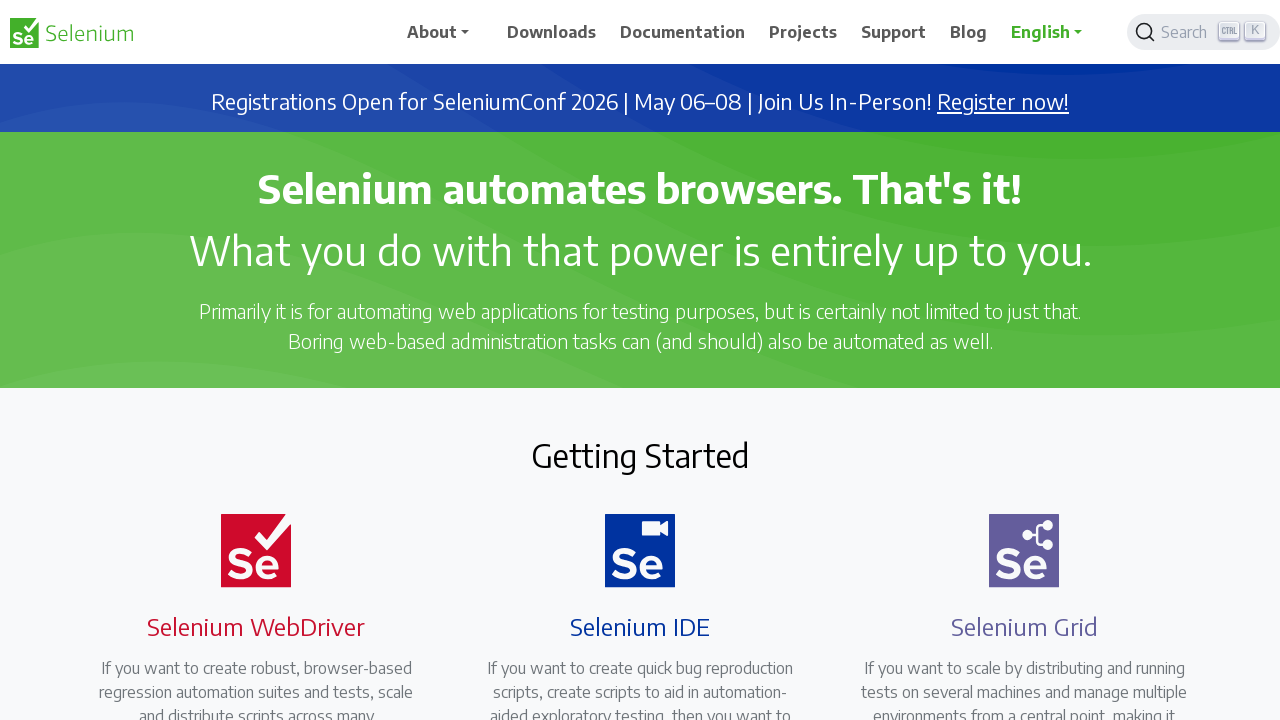